Tests navigation by clicking on the "Inputs" link and then entering a value into an input field on the Inputs page

Starting URL: https://the-internet.herokuapp.com/

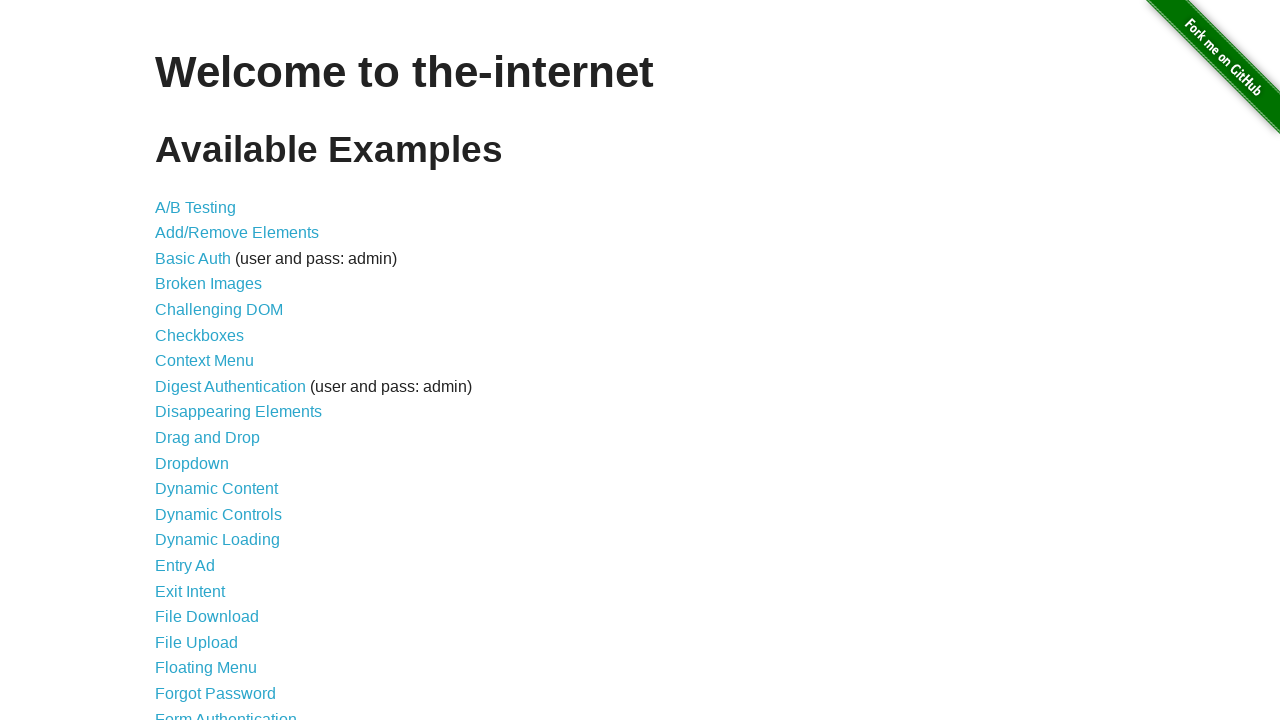

Clicked on the 'Inputs' link at (176, 361) on a:text('Inputs')
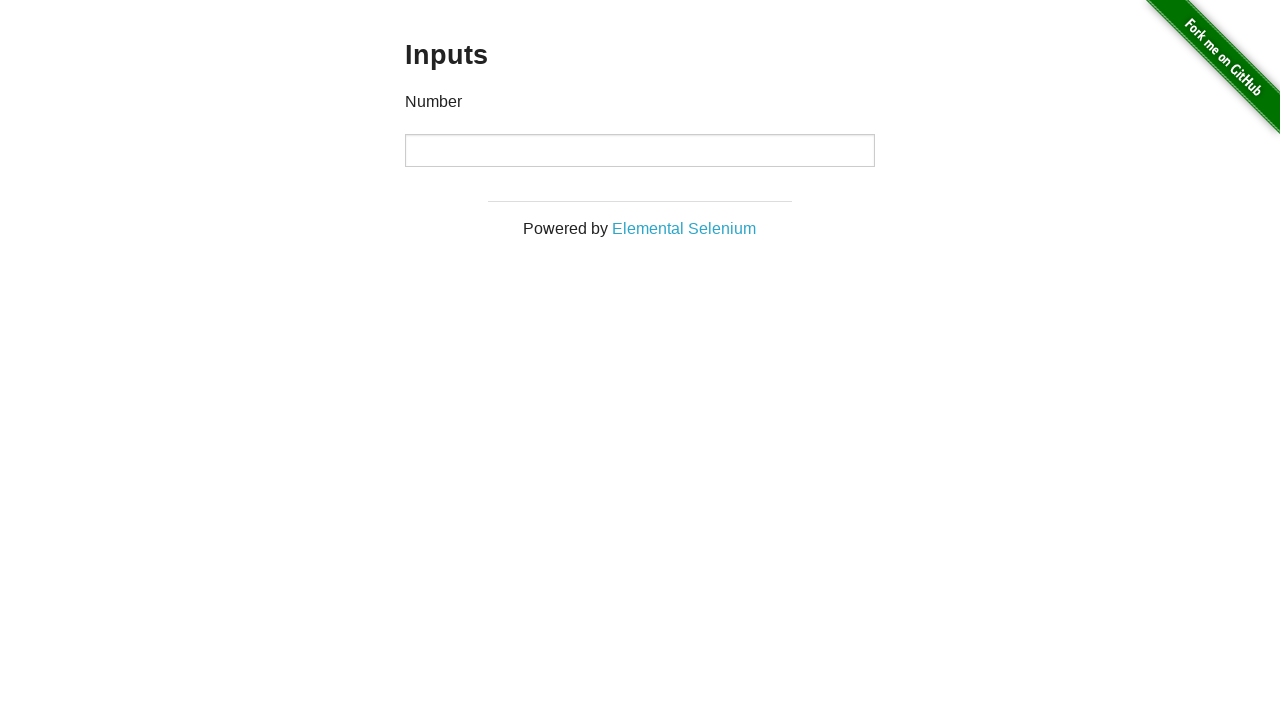

Input field with type 'number' is visible
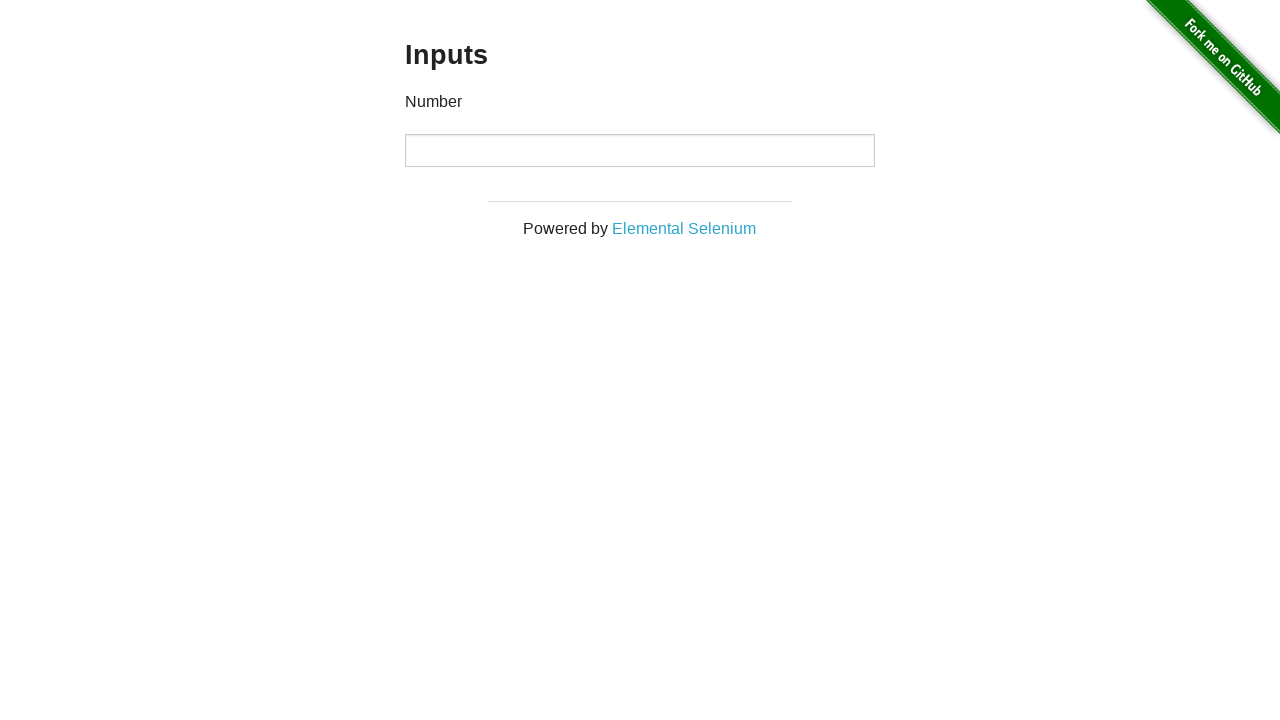

Filled the number input field with '12345' on input[type='number']
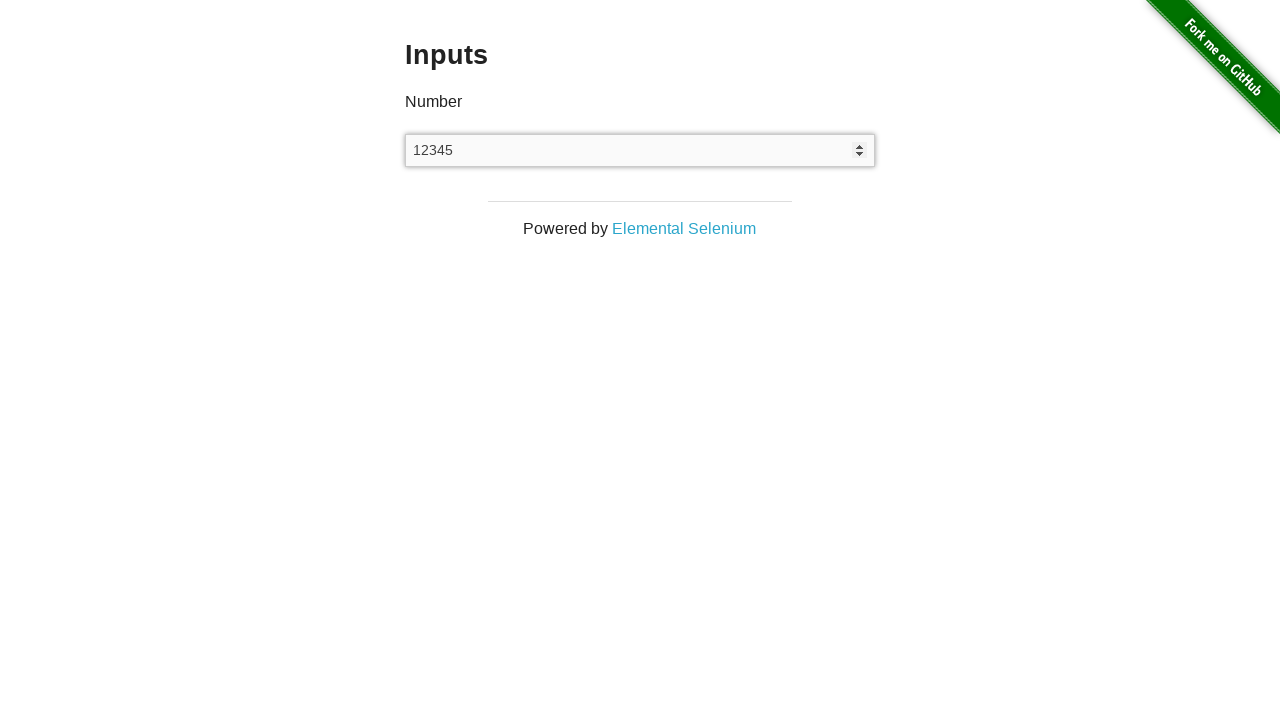

Verified the 'Elemental Selenium' link is present
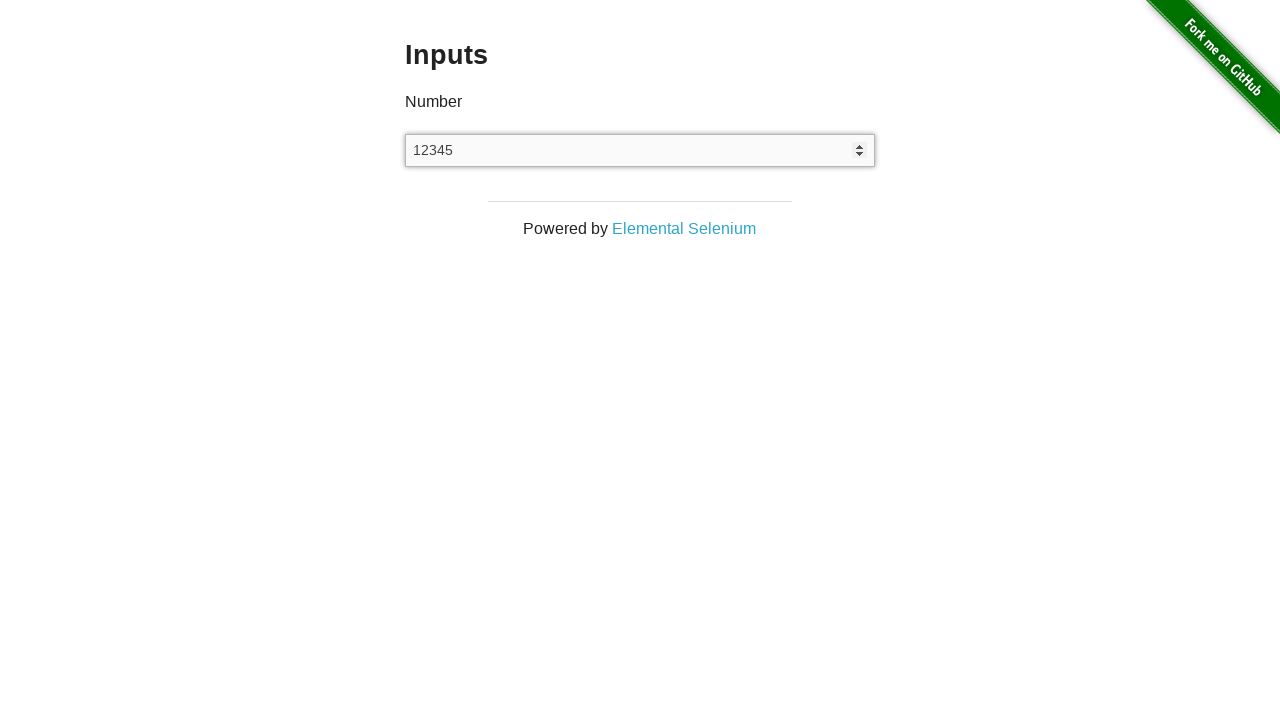

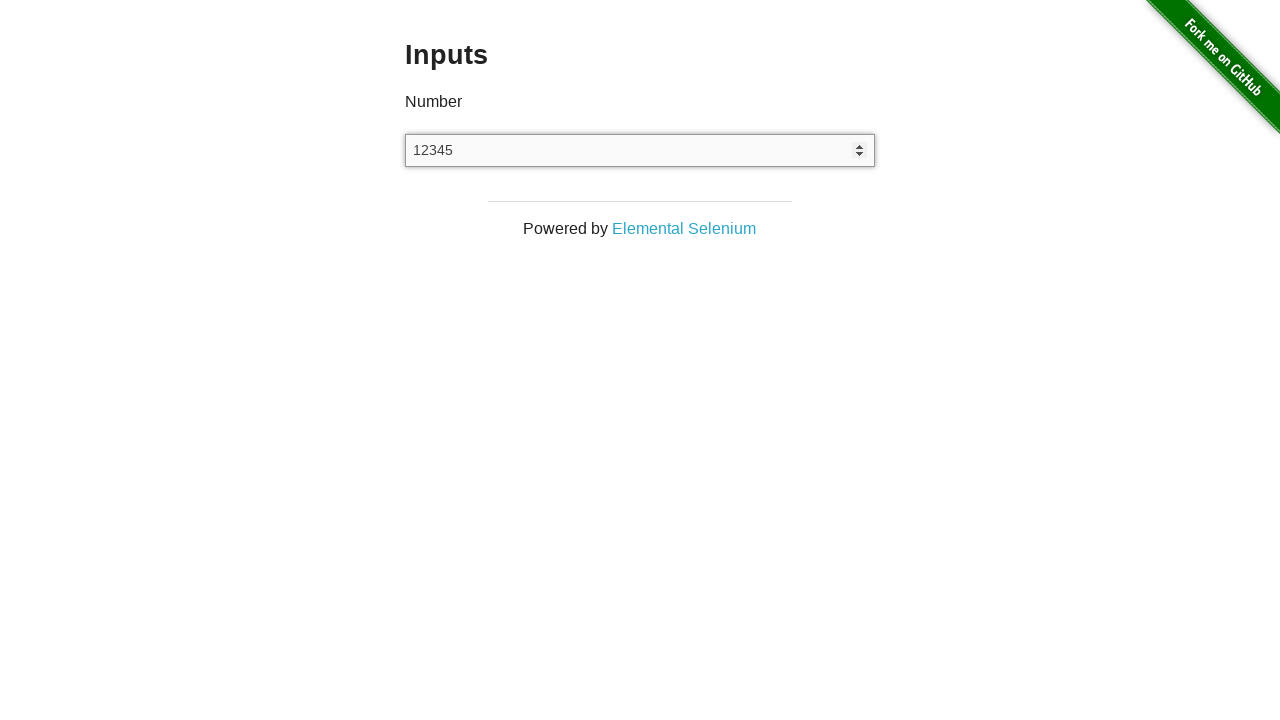